Tests clicking a prompt button that triggers a JavaScript prompt dialog, entering text, and accepting it

Starting URL: https://demoqa.com/alerts

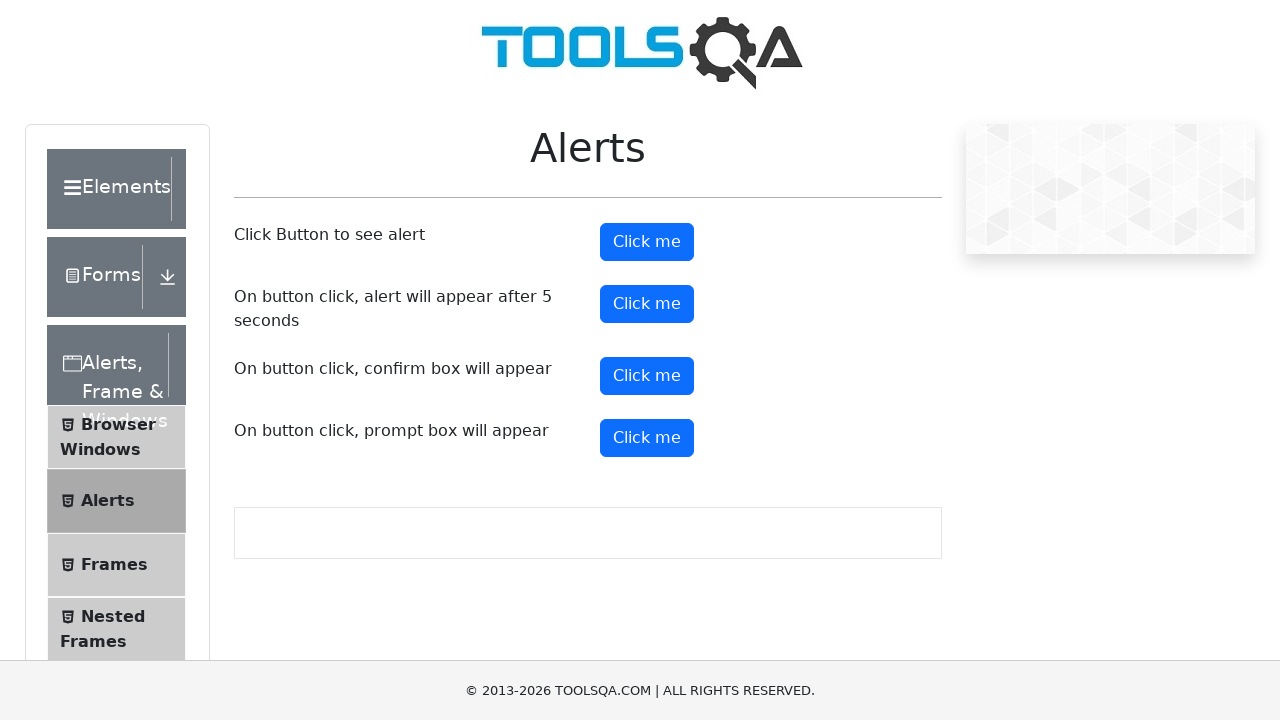

Set up dialog handler to accept prompt with text 'Automation Testing Class'
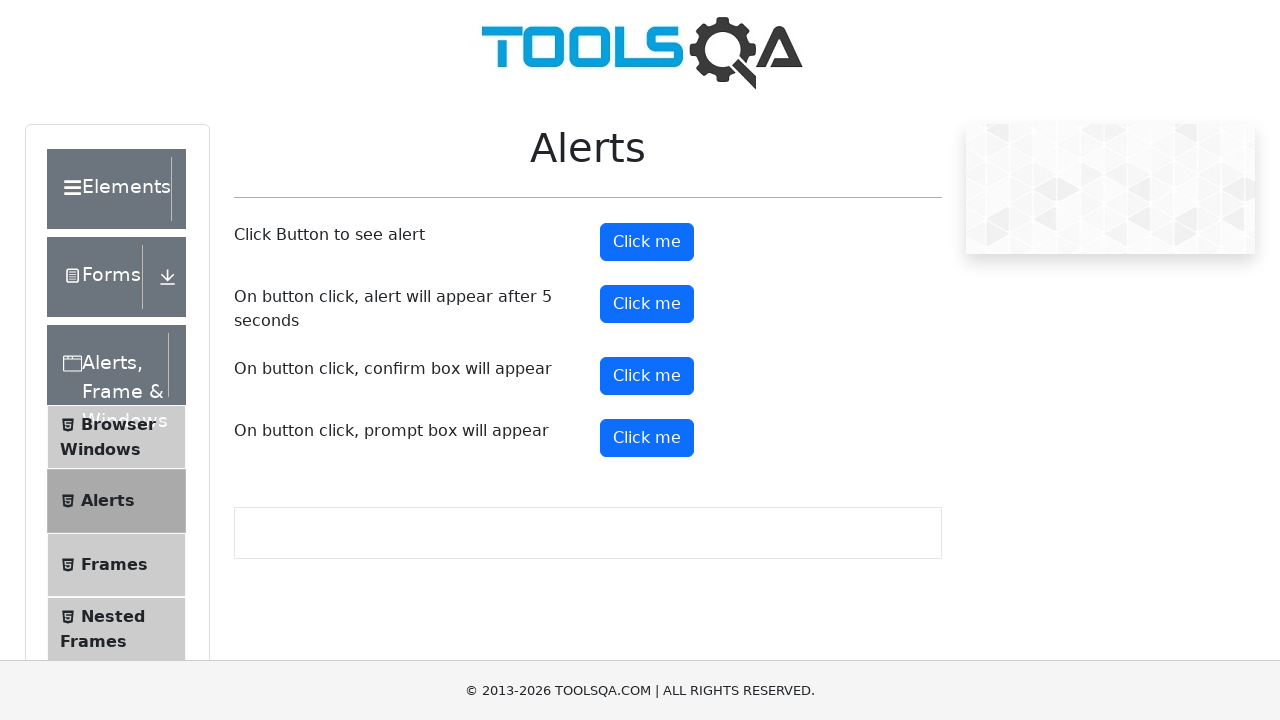

Clicked the prompt button to trigger JavaScript prompt dialog at (647, 438) on #promtButton
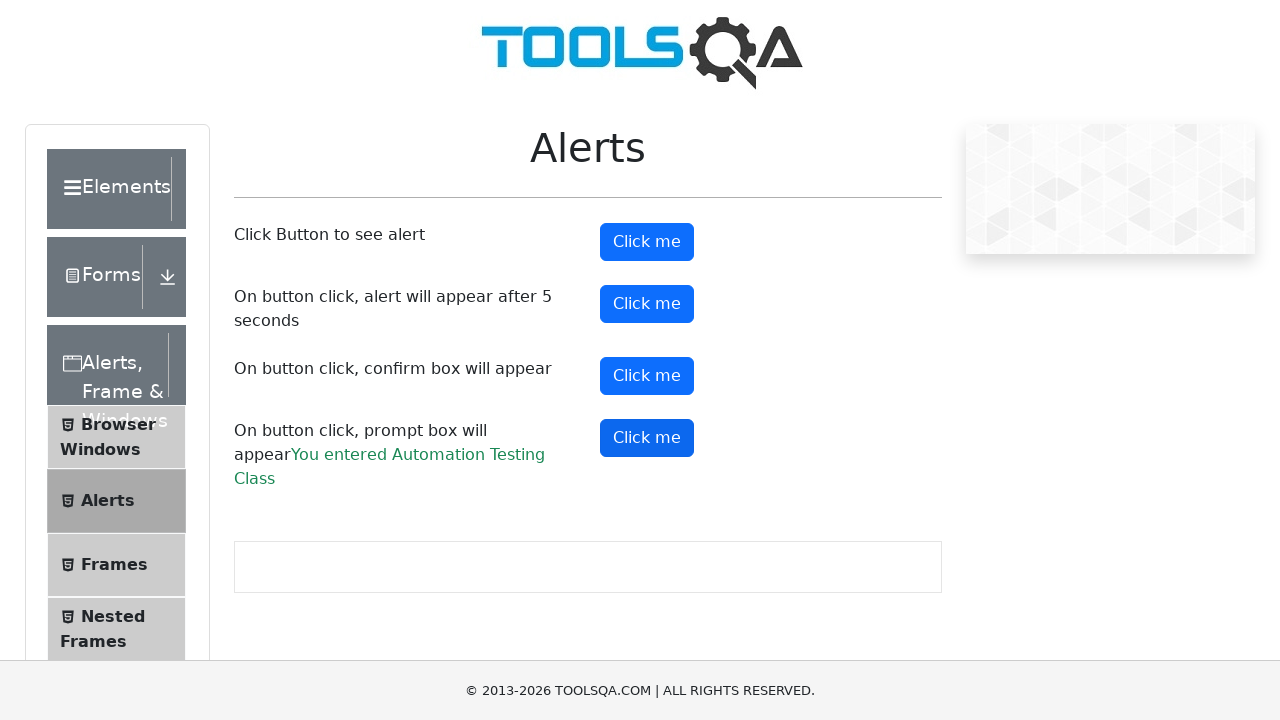

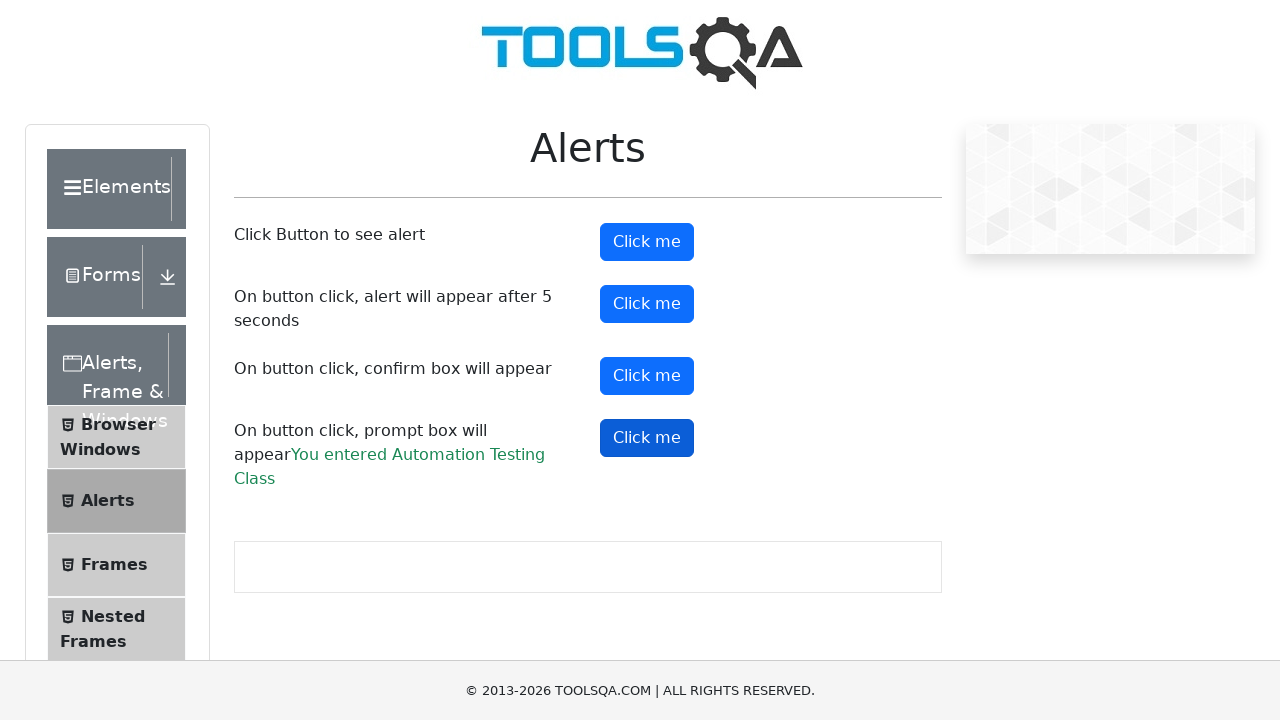